Navigates to a page, clicks on a mathematically calculated link text, then fills out a form with personal information and submits it

Starting URL: https://suninjuly.github.io/find_link_text

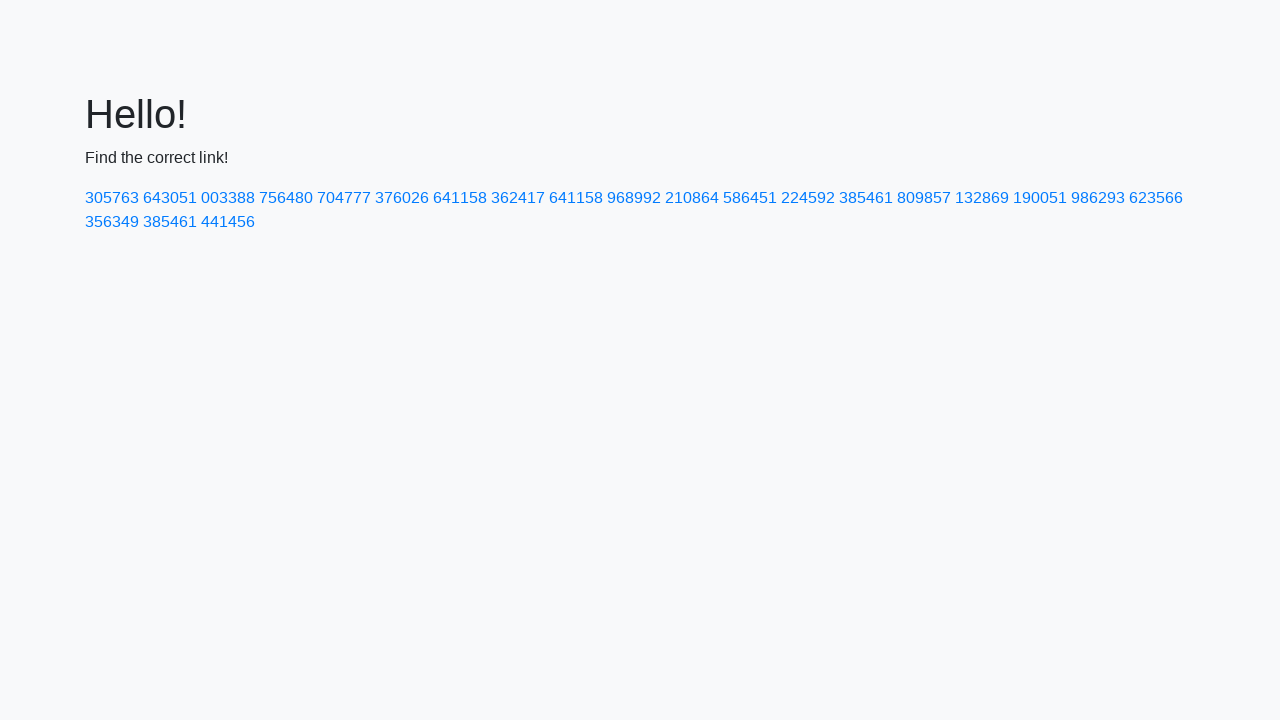

Clicked on link with mathematically calculated text '224592' at (808, 198) on a:has-text('224592')
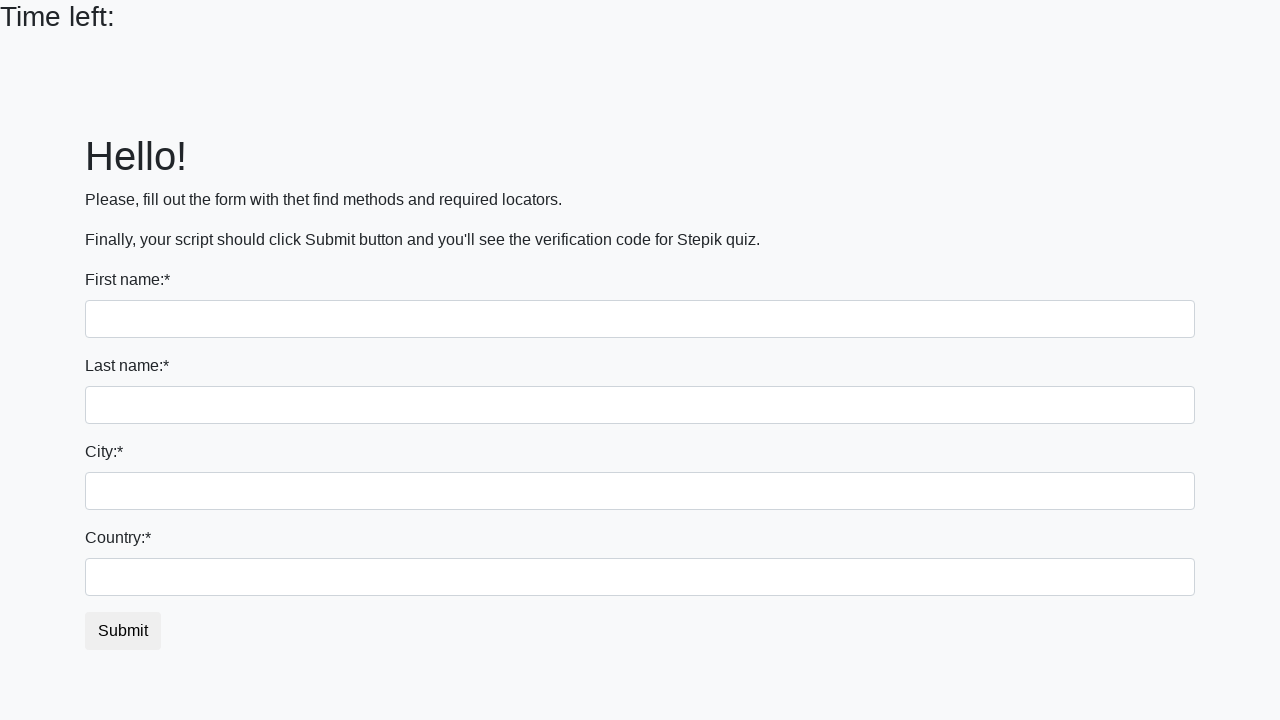

Filled in first name field with 'Ivan' on input:first-of-type
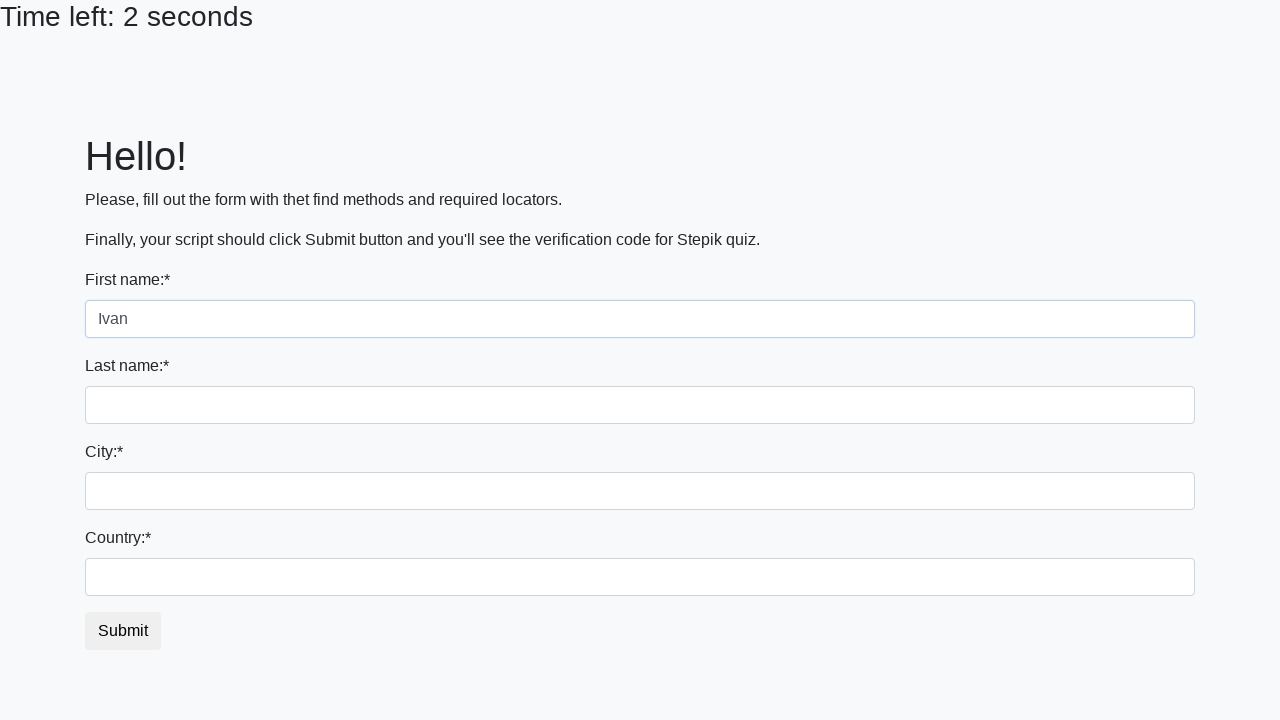

Filled in last name field with 'Petrov' on input[name='last_name']
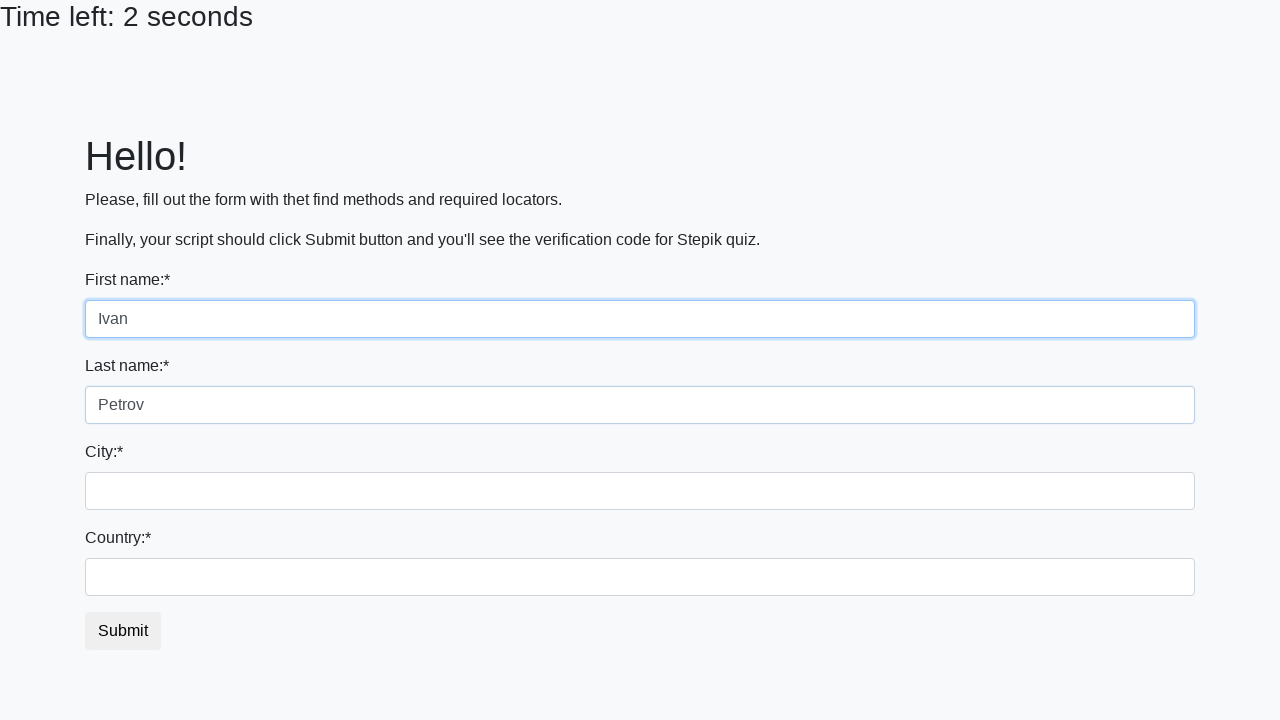

Filled in city field with 'Smolensk' on .form-control.city
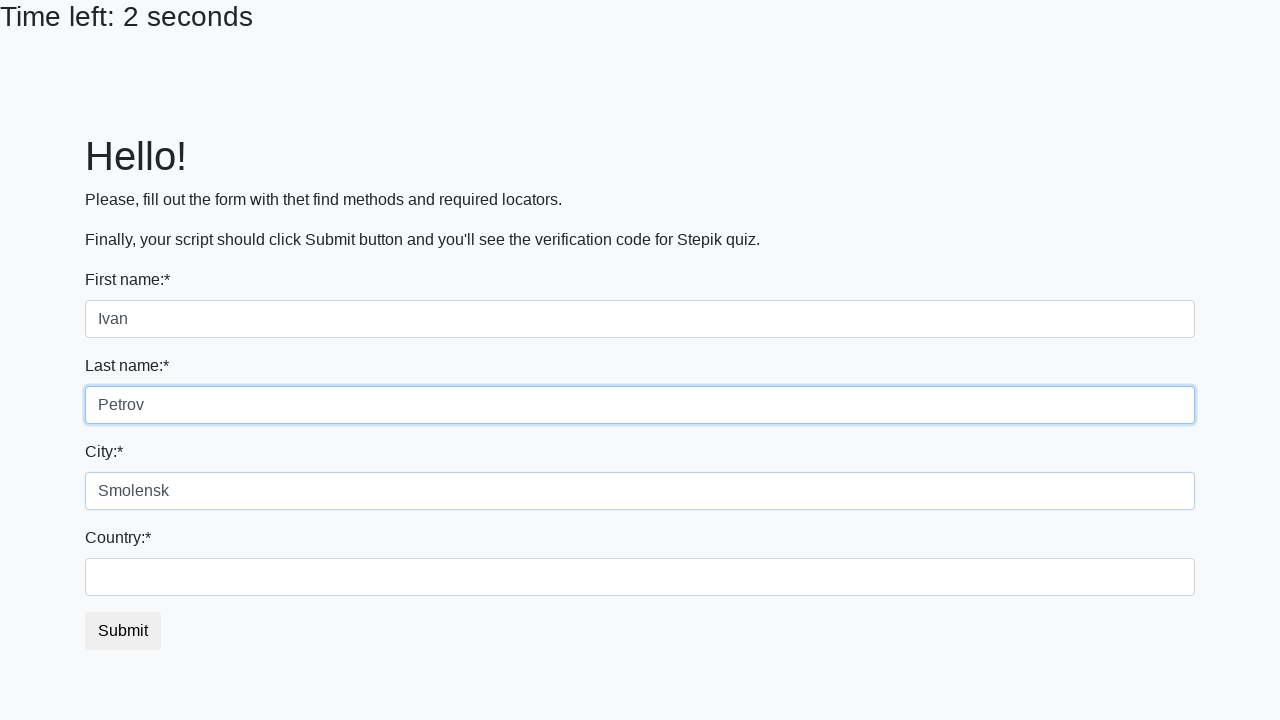

Filled in country field with 'Russia' on #country
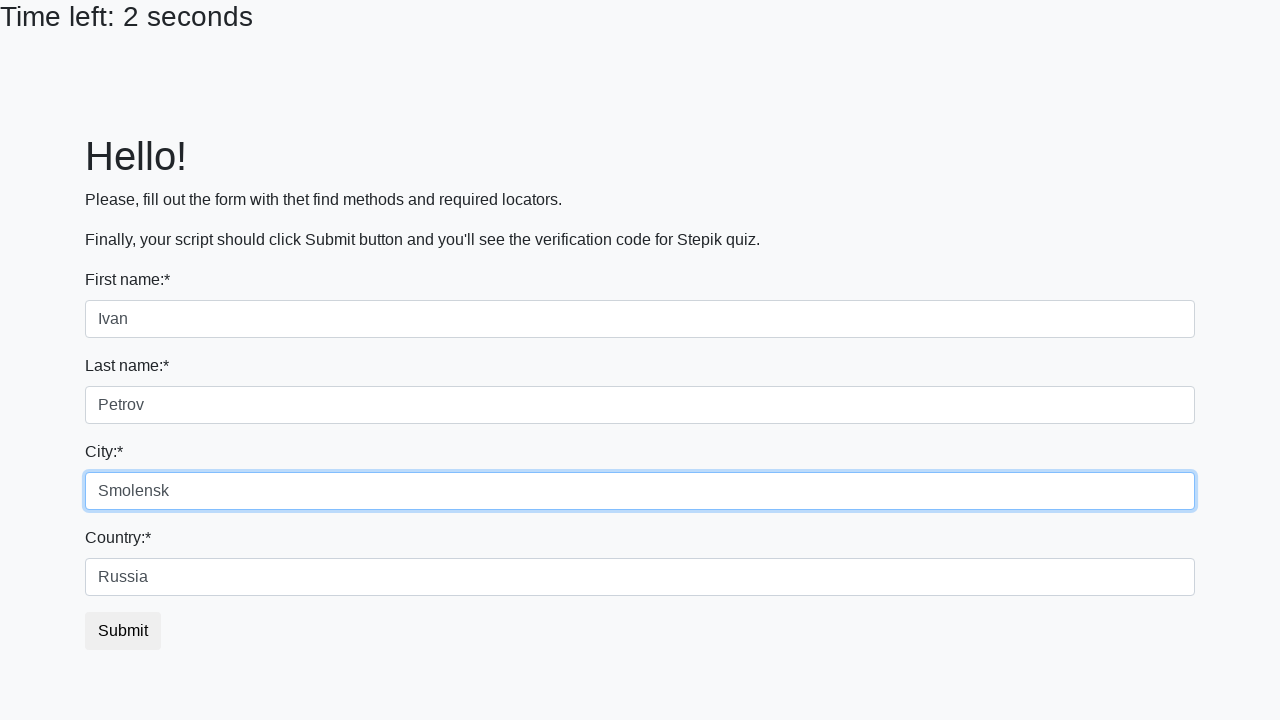

Clicked submit button to submit the form at (123, 631) on button.btn
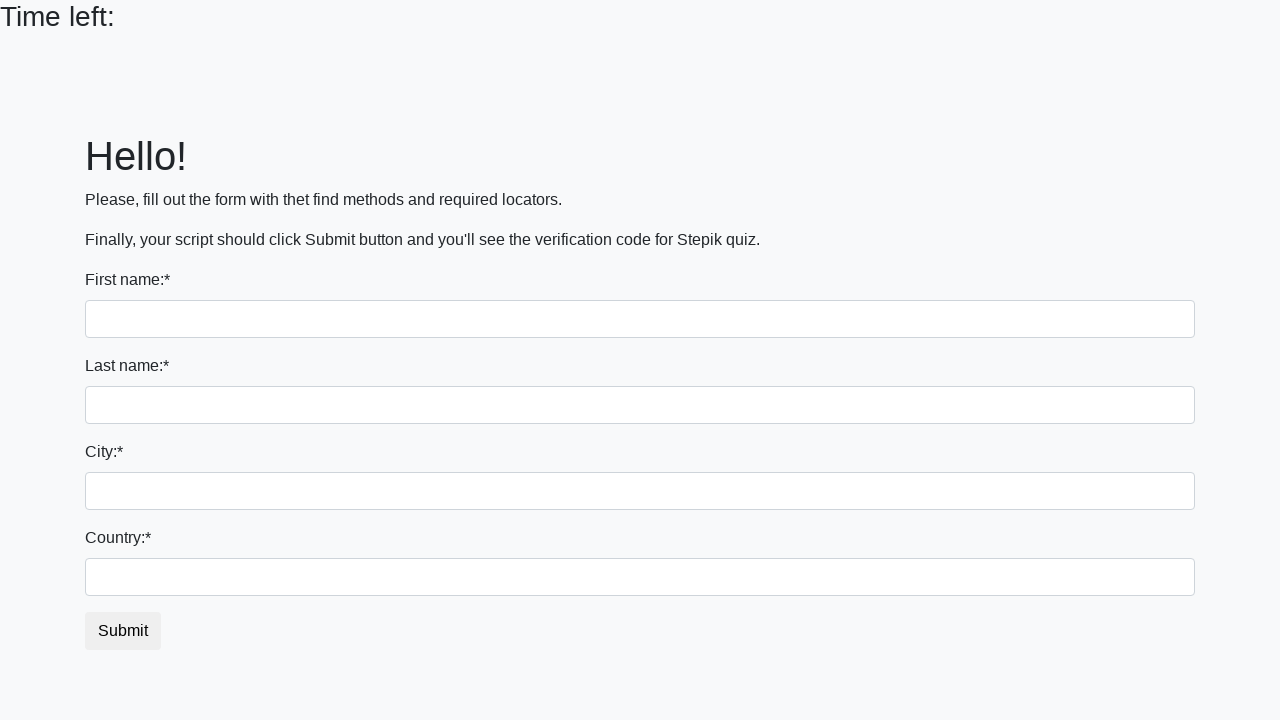

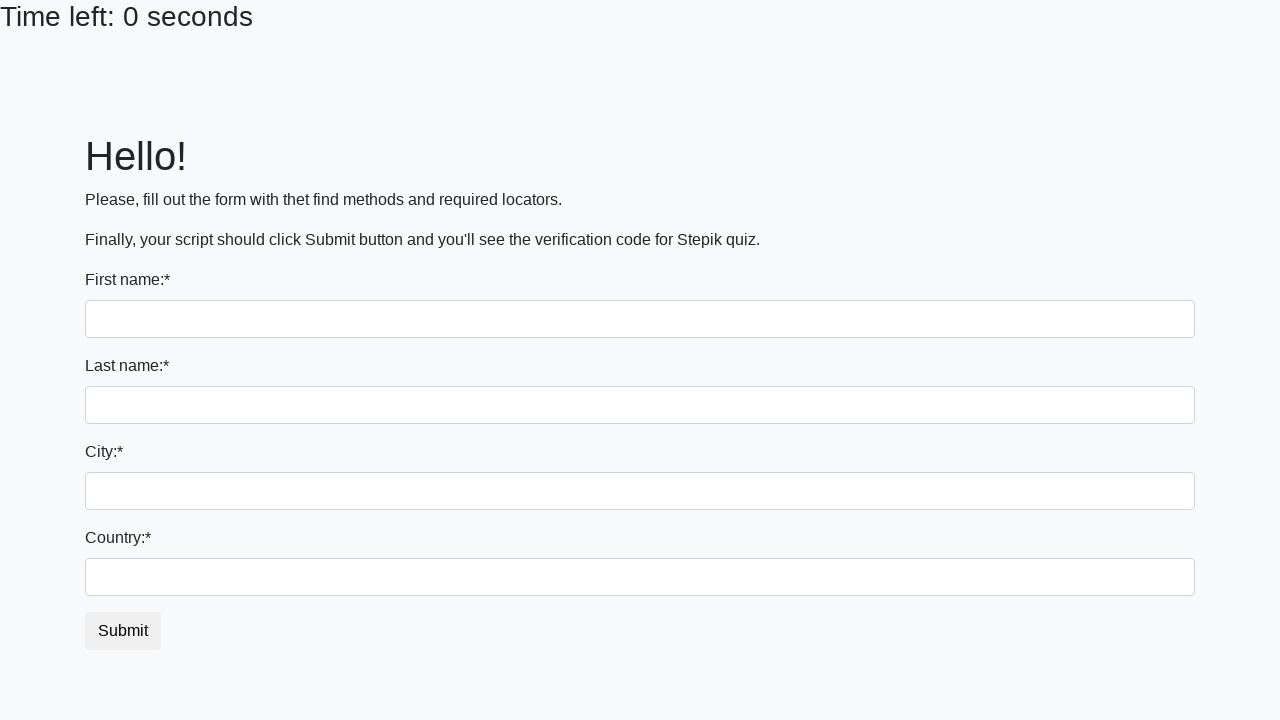